Tests double-click functionality by double-clicking an element and verifying the resulting text change

Starting URL: https://atidcollege.co.il/Xamples/ex_actions.html

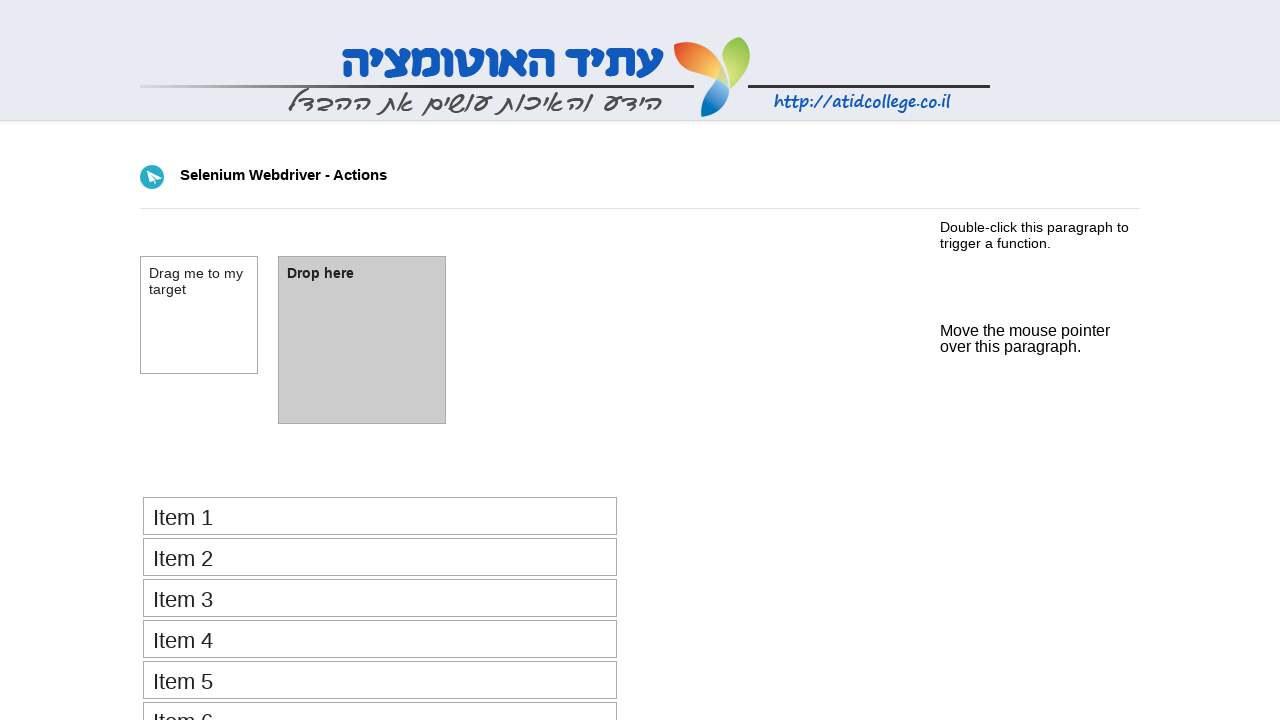

Located the double-click element with ID 'dbl_click'
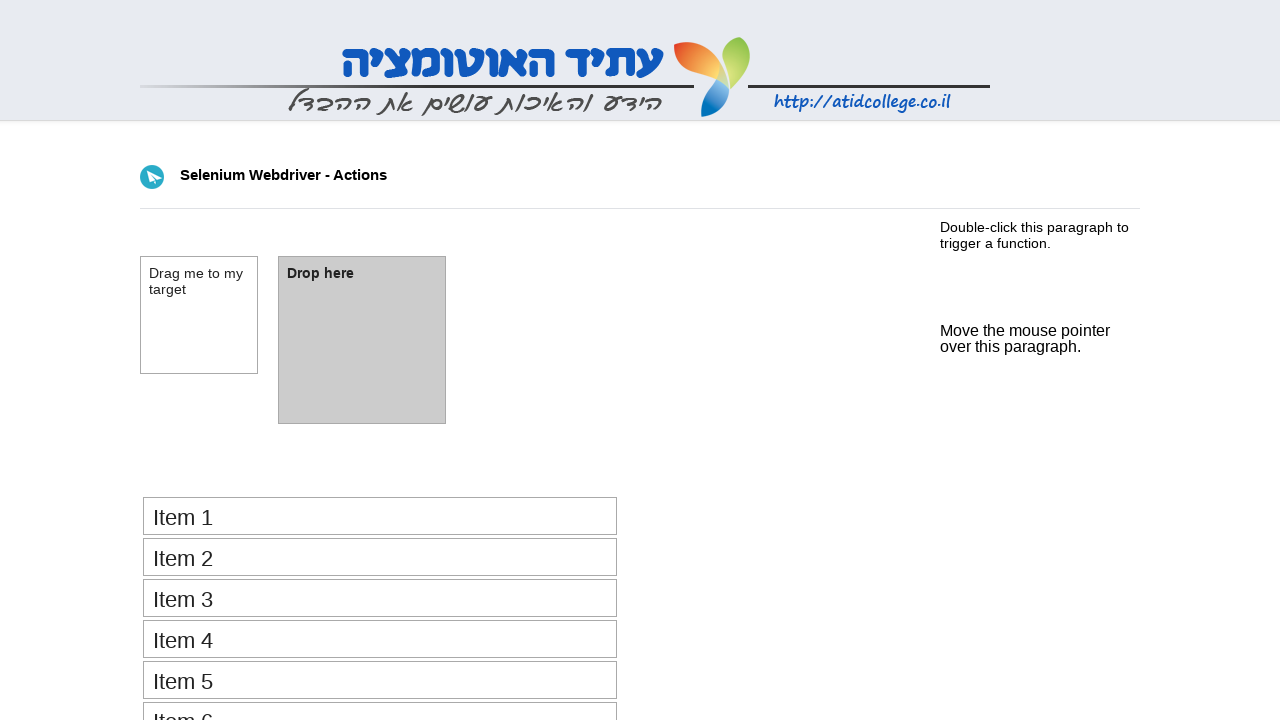

Double-clicked the element at (640, 235) on #dbl_click
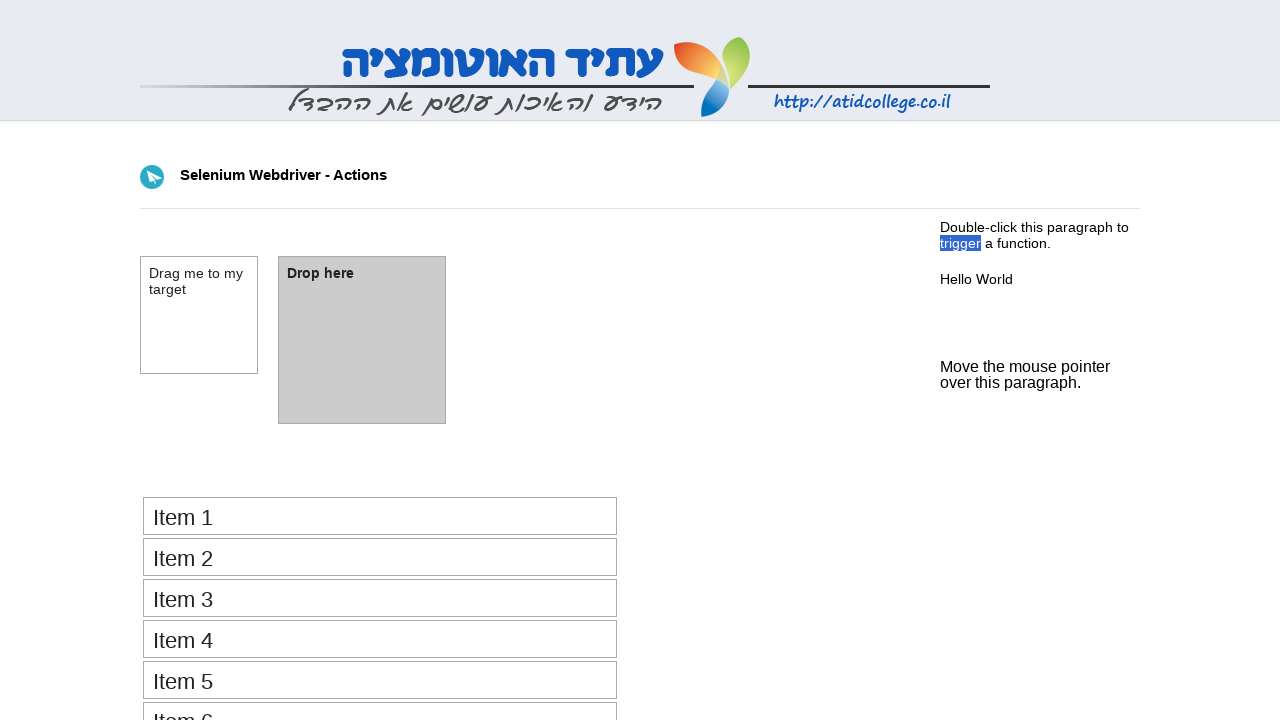

Verified that 'Hello World' text appeared in demo element after double-click
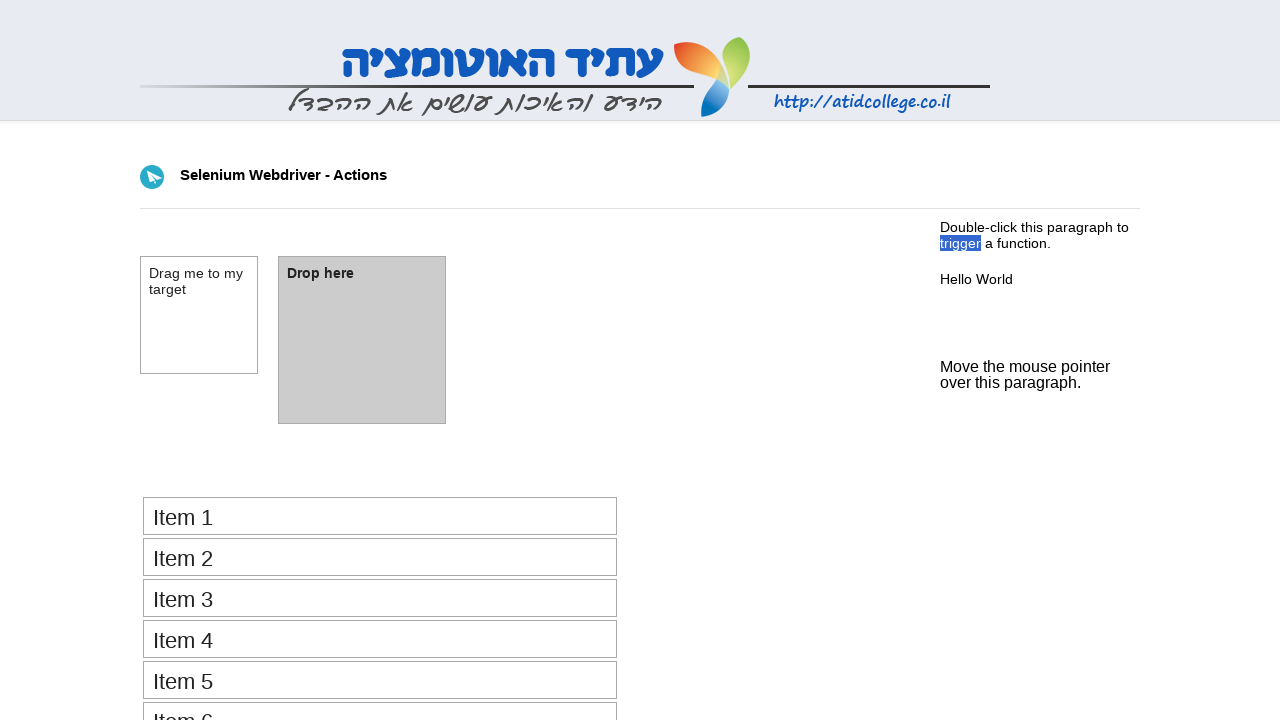

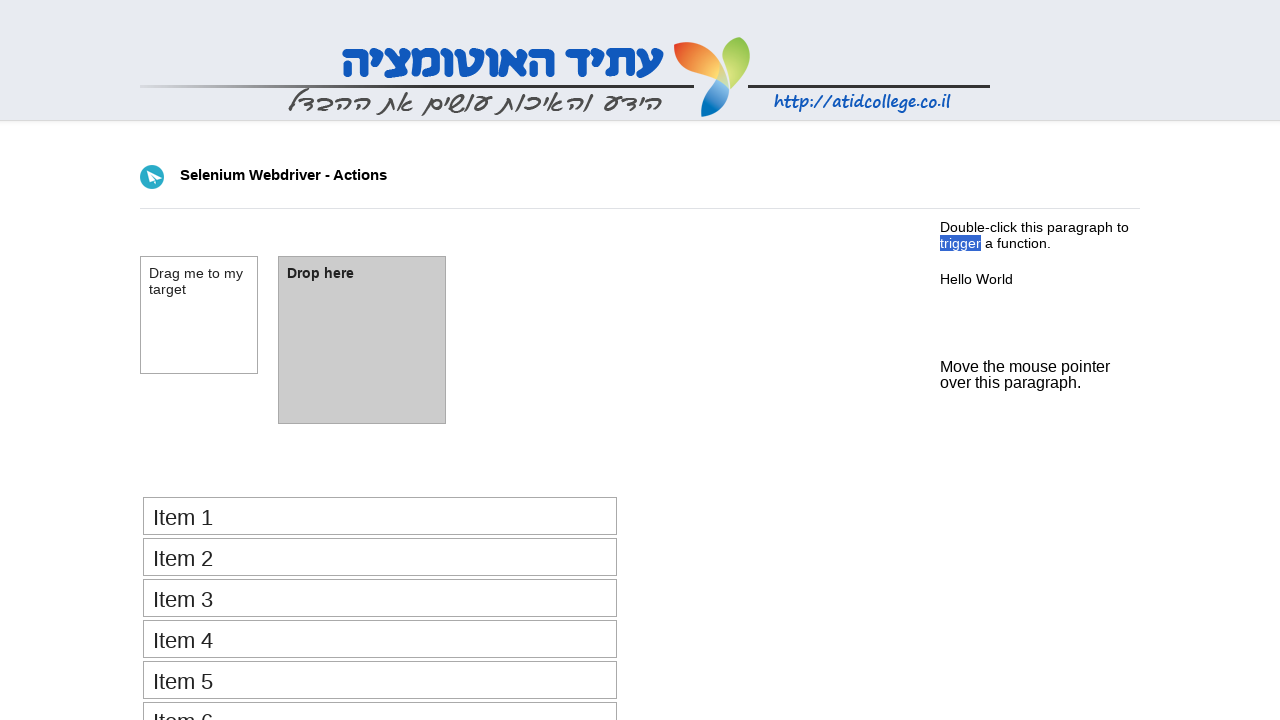